Navigates to the Skoda Auto India website and waits for the page to load

Starting URL: https://www.skoda-auto.co.in/

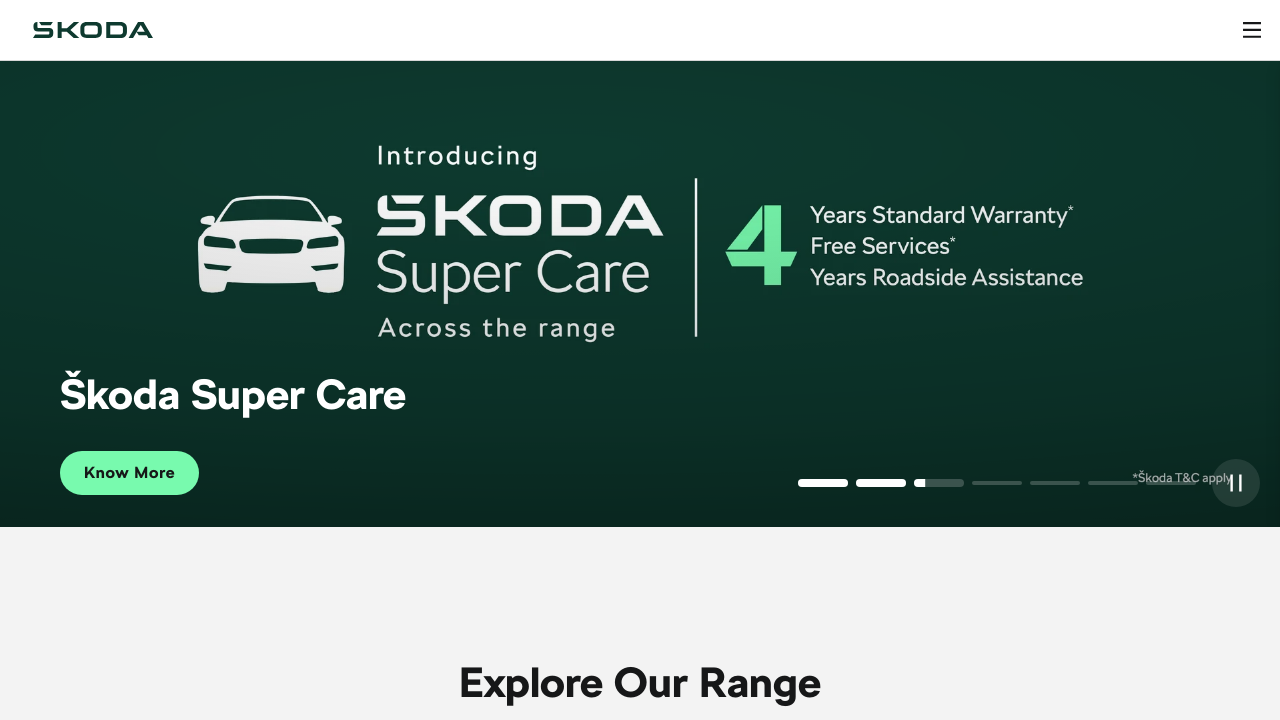

Waited for DOM content to load on Skoda Auto India website
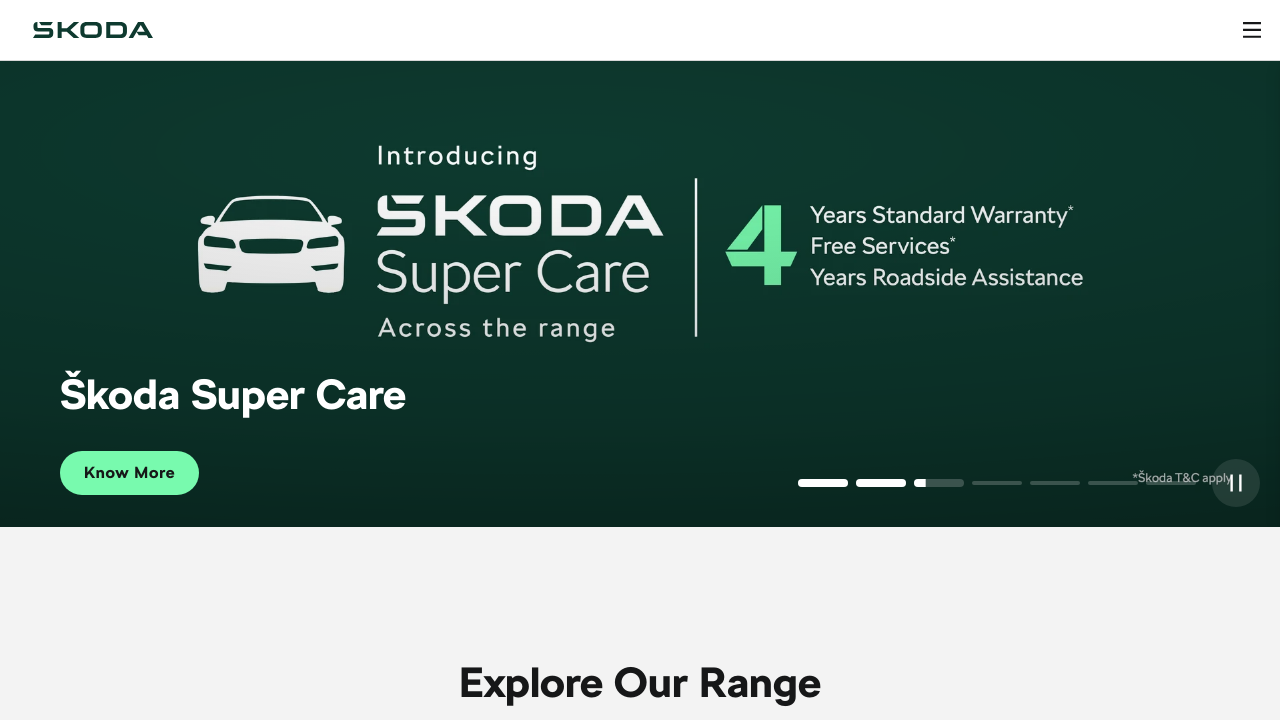

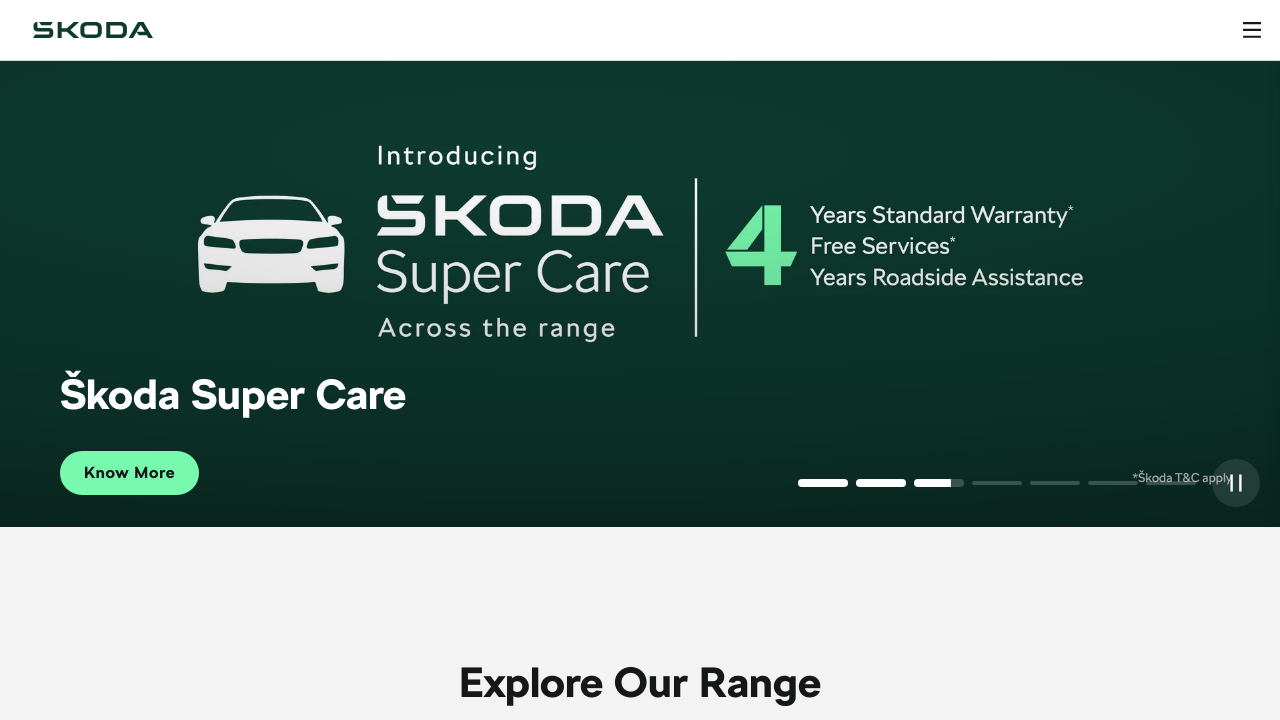